Tests an automation practice form by filling in first name, last name, mobile number, and email fields with sample data.

Starting URL: https://app.cloudqa.io/home/AutomationPracticeForm

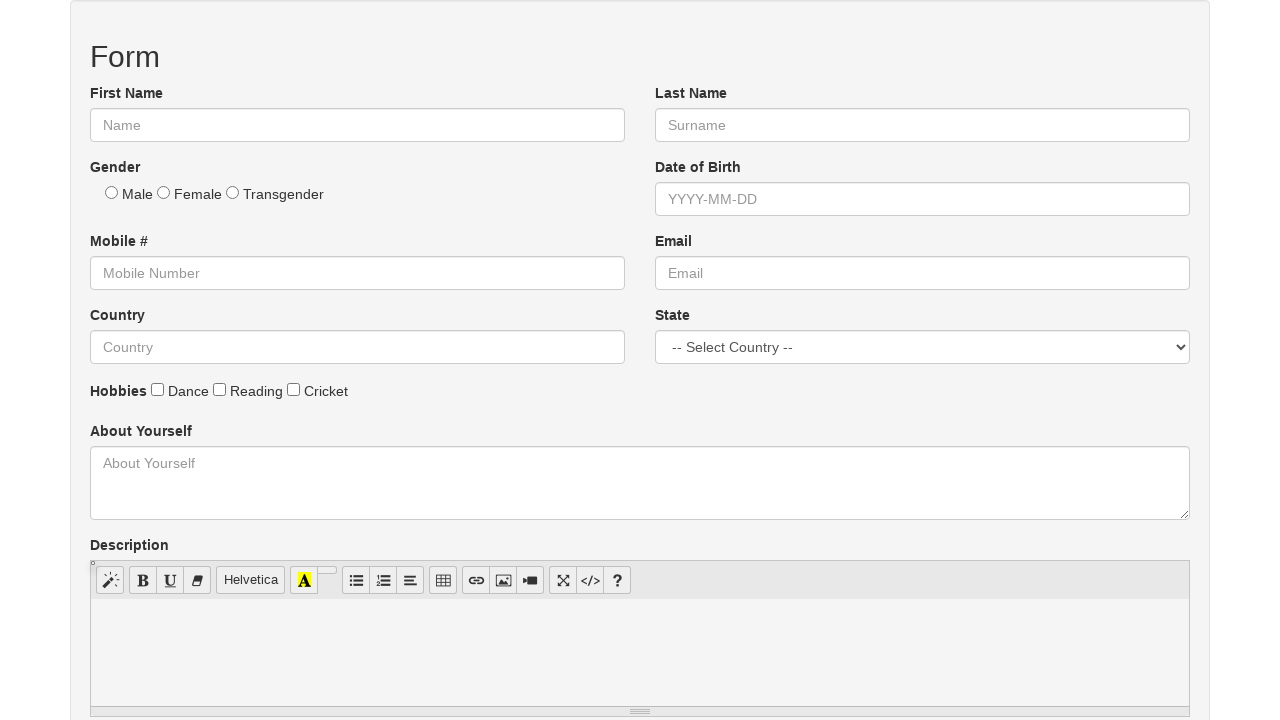

First name field became visible
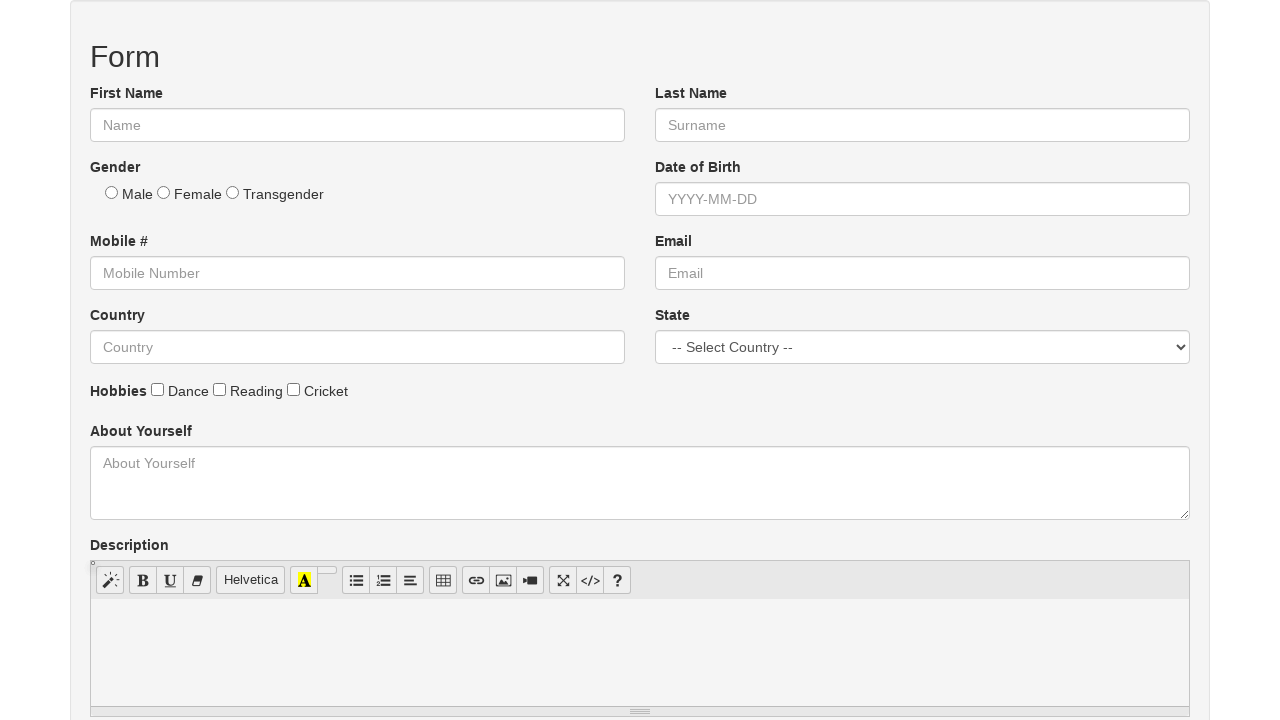

Filled first name field with 'Akash' on #fname
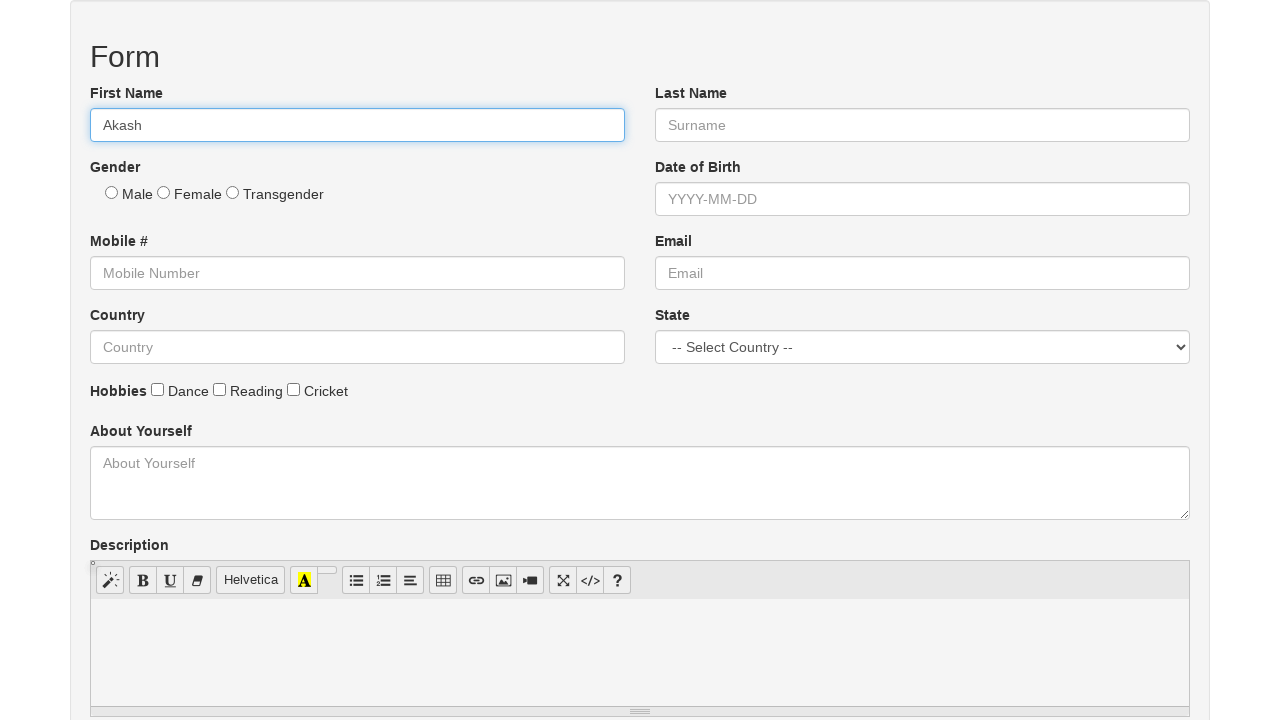

Last name field became visible
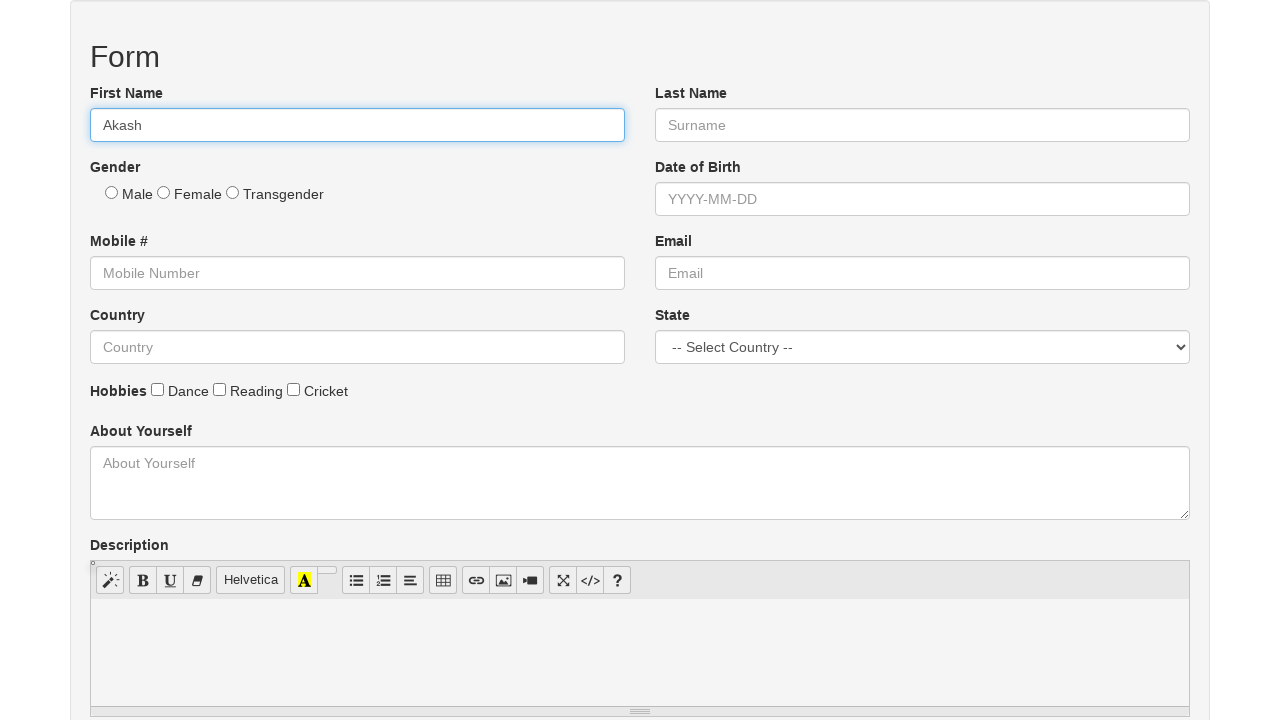

Filled last name field with 'Kumar' on #lname
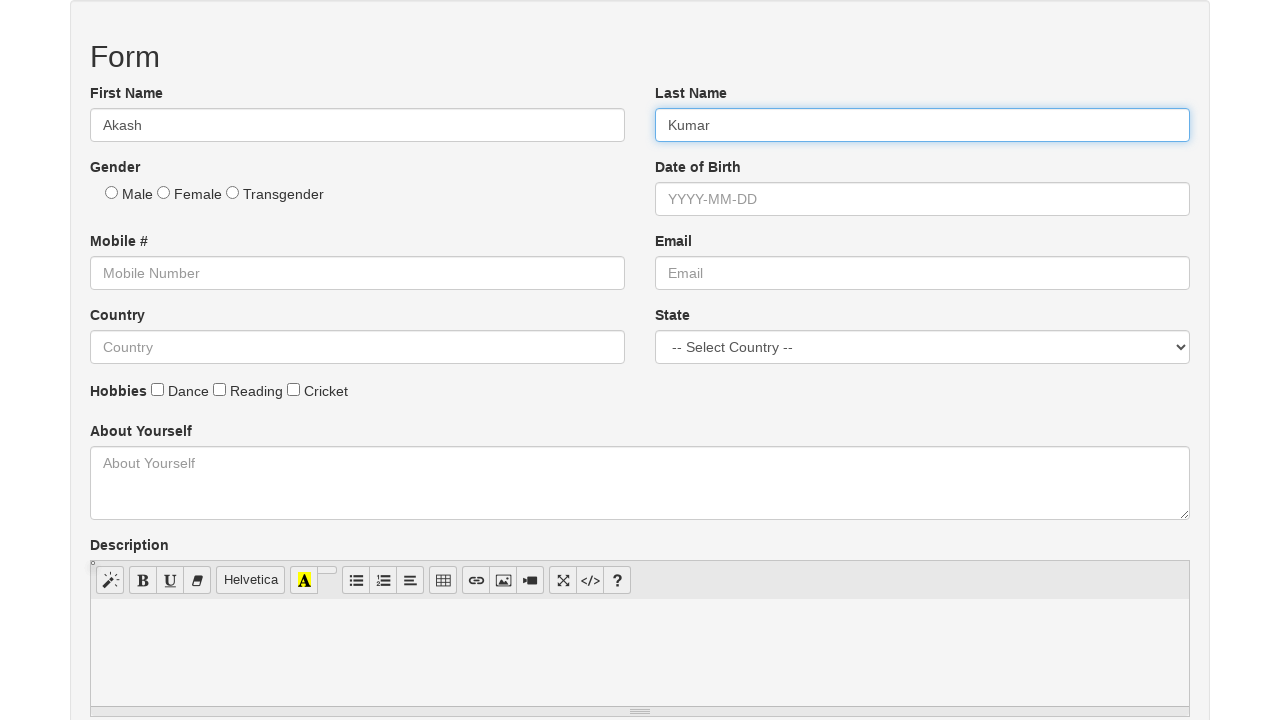

Mobile number field became visible
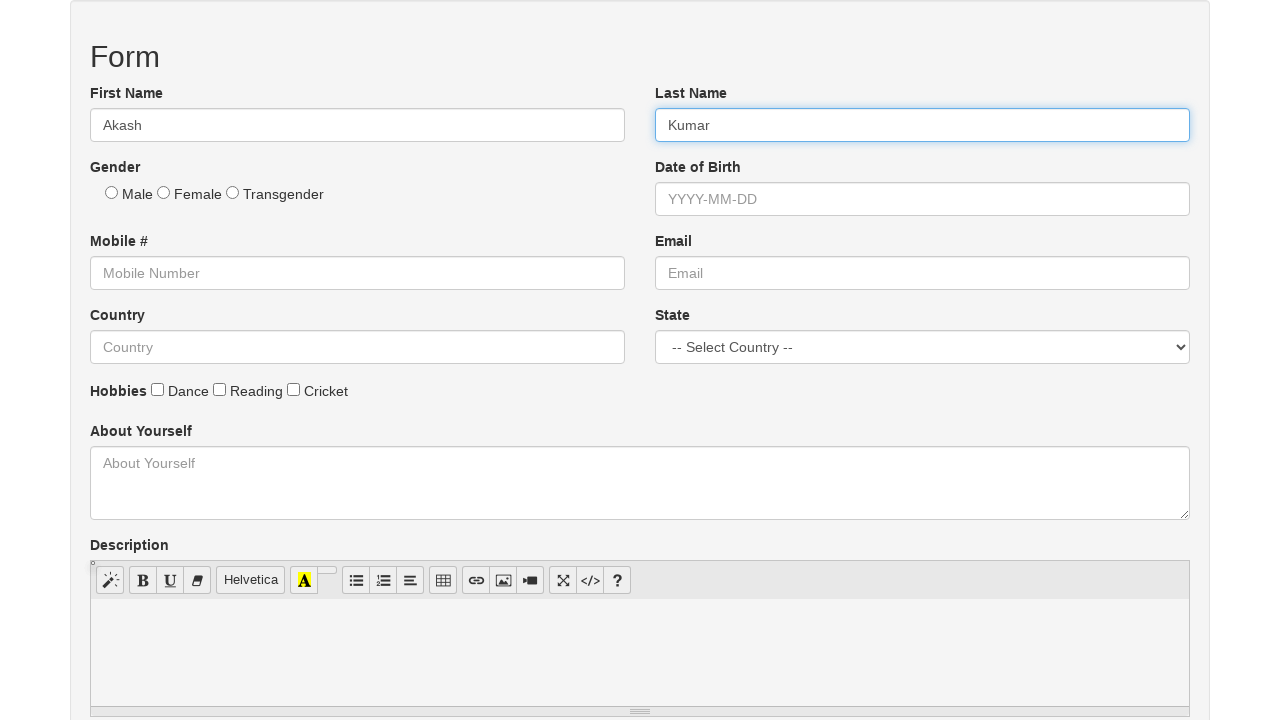

Filled mobile number field with '1234567890' on #mobile
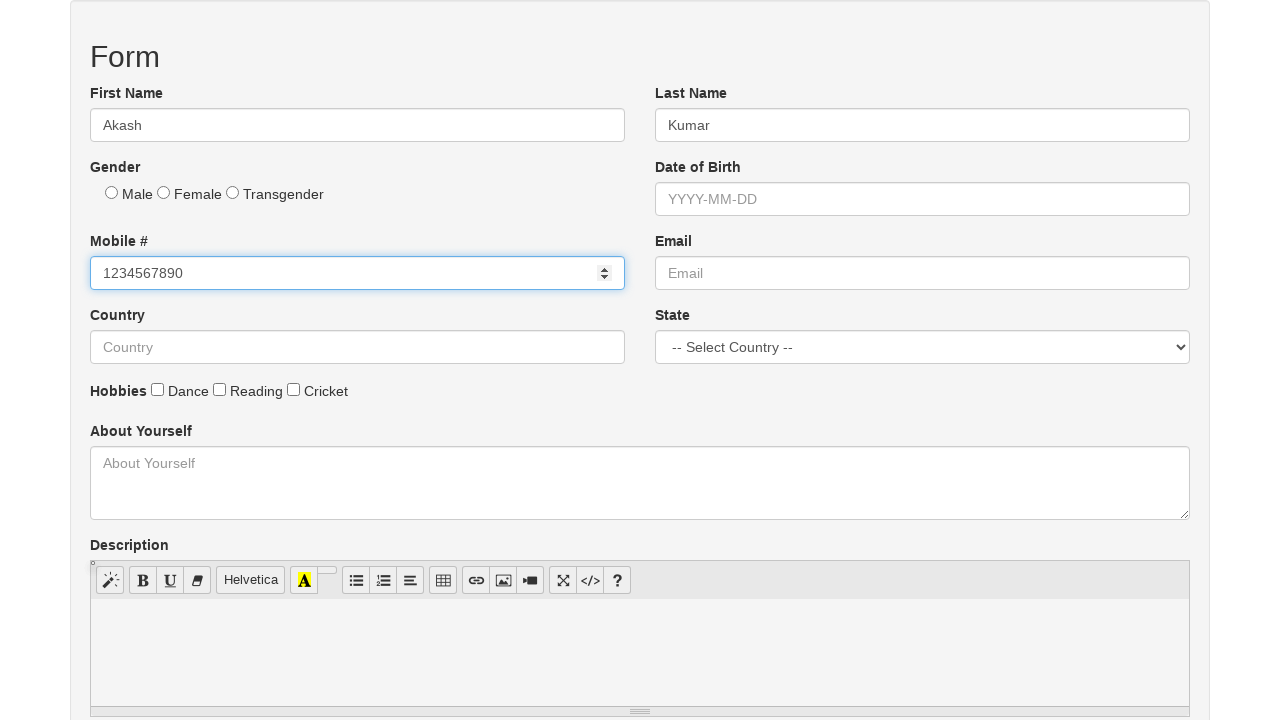

Email field became visible
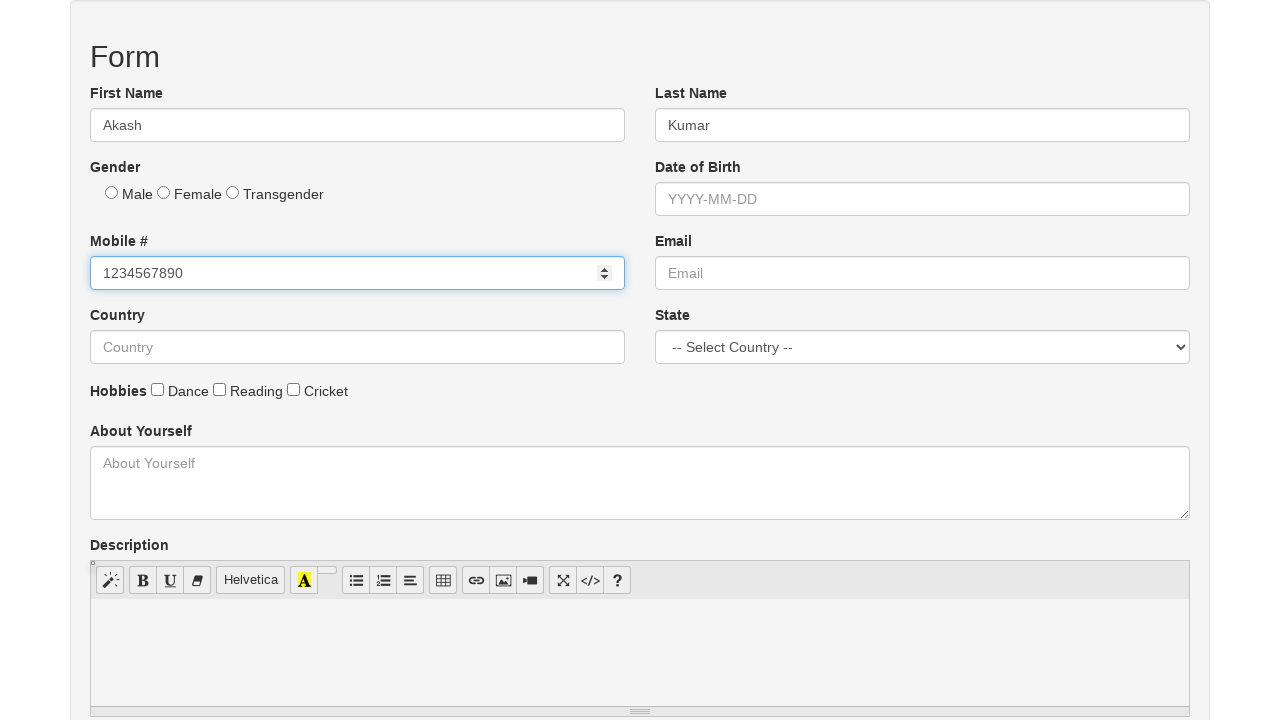

Filled email field with 'akash@example.com' on #email
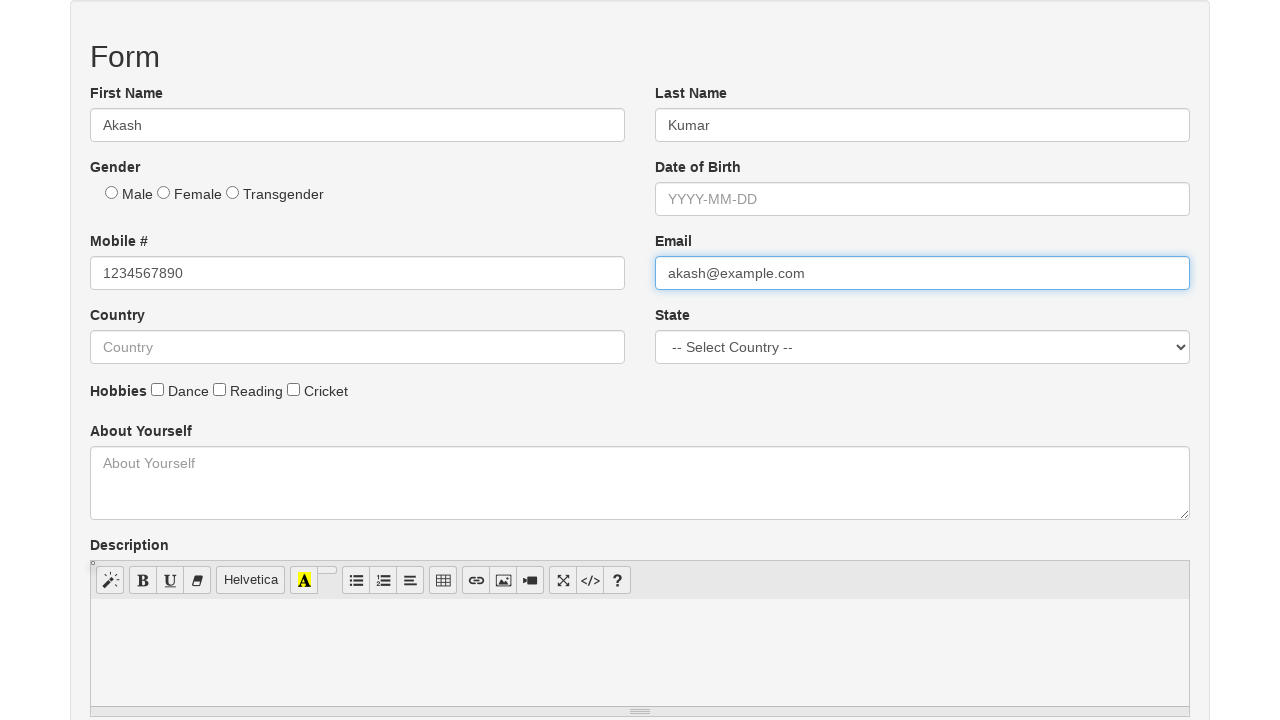

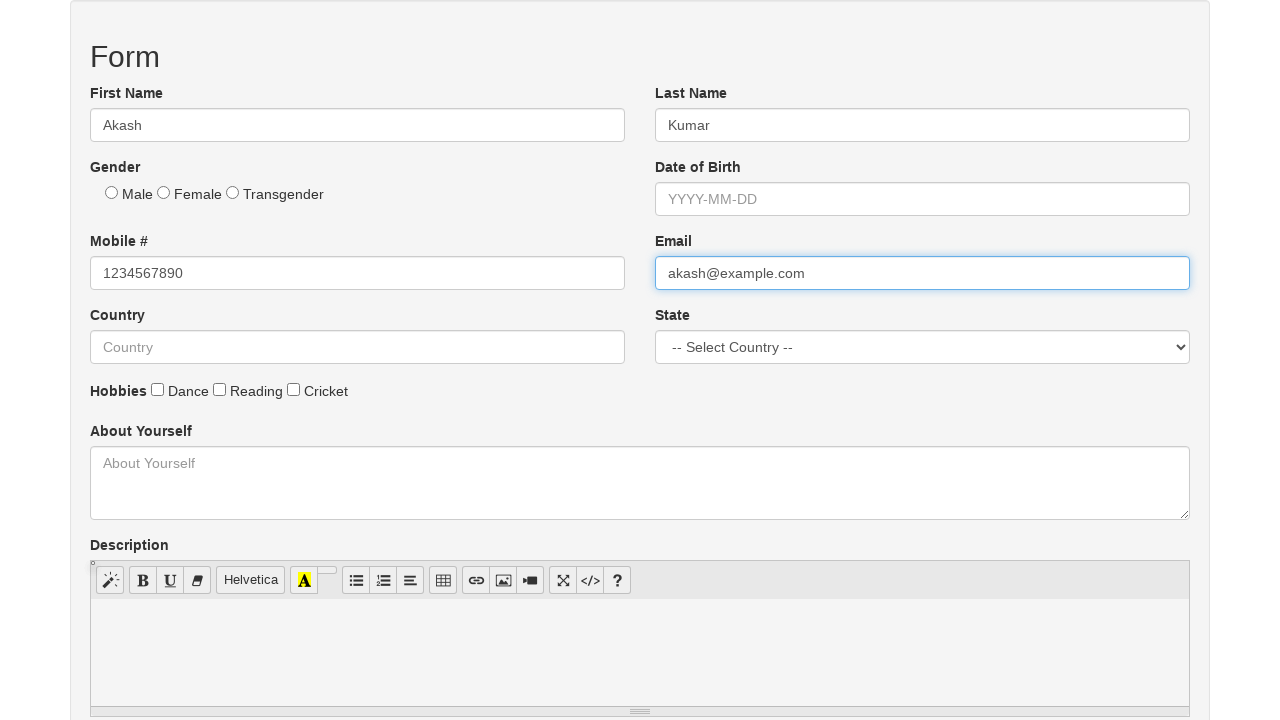